Navigates to frames test page, scrolls down manually, and verifies centered element exists

Starting URL: https://applitools.github.io/demo/TestPages/FramesTestPage/

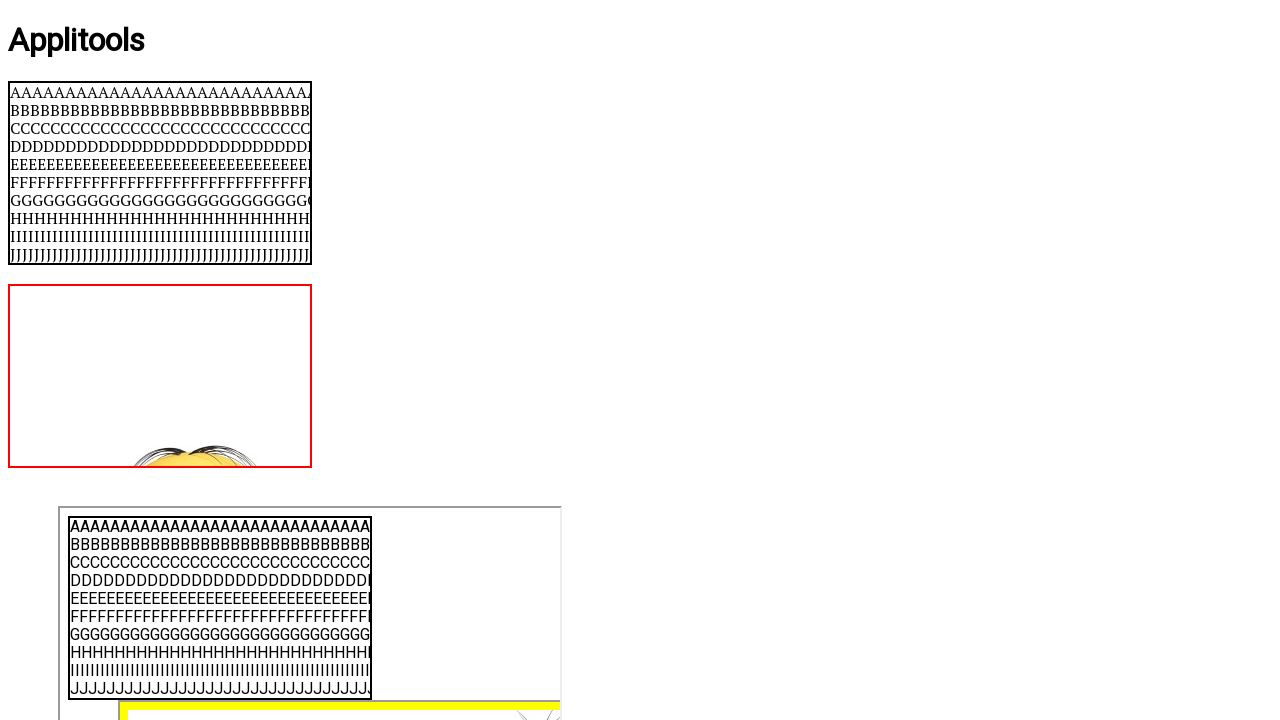

Scrolled down 250 pixels manually
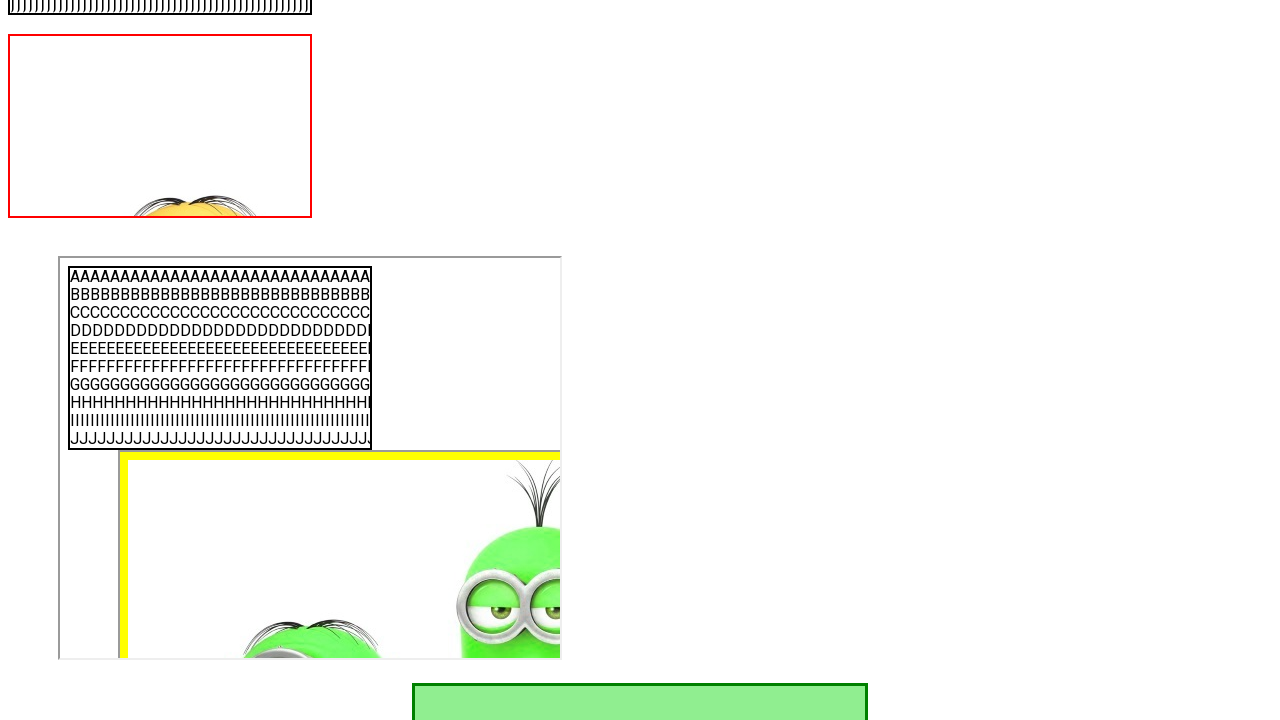

Centered element is now visible after scroll
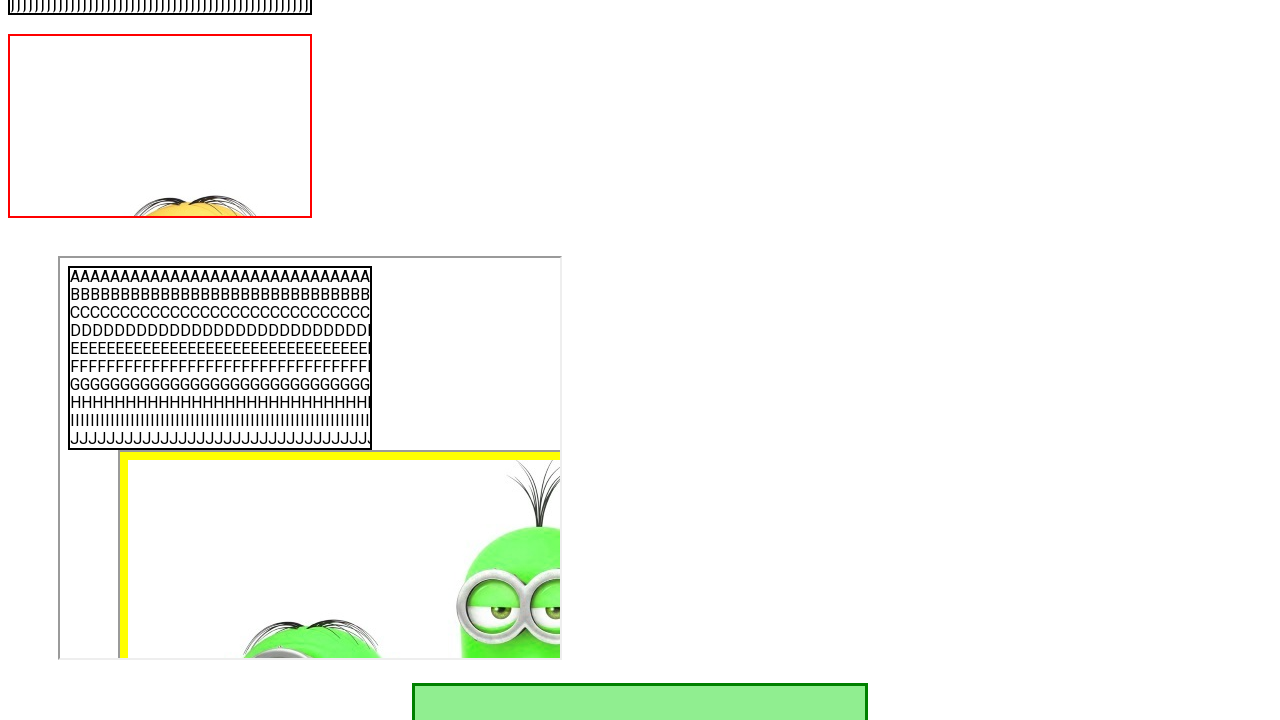

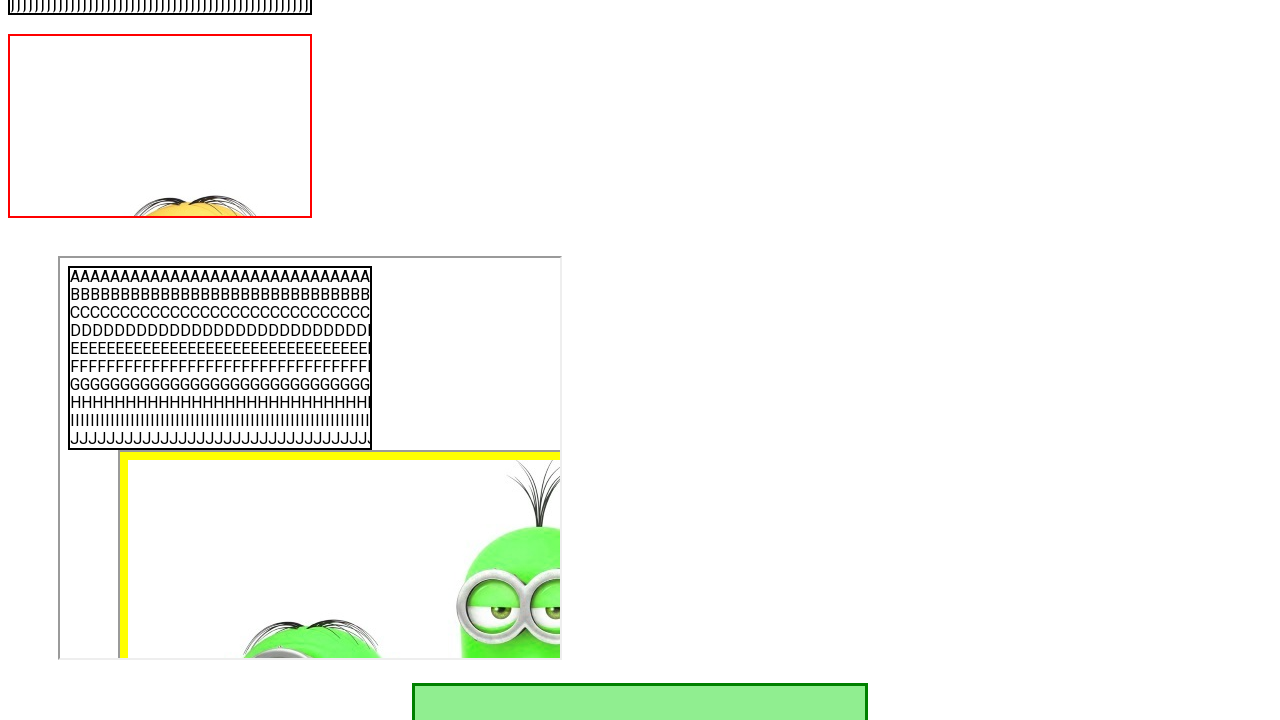